Tests text input functionality by filling a text field with content and then clearing it

Starting URL: http://sahitest.com/demo/linkTest.htm

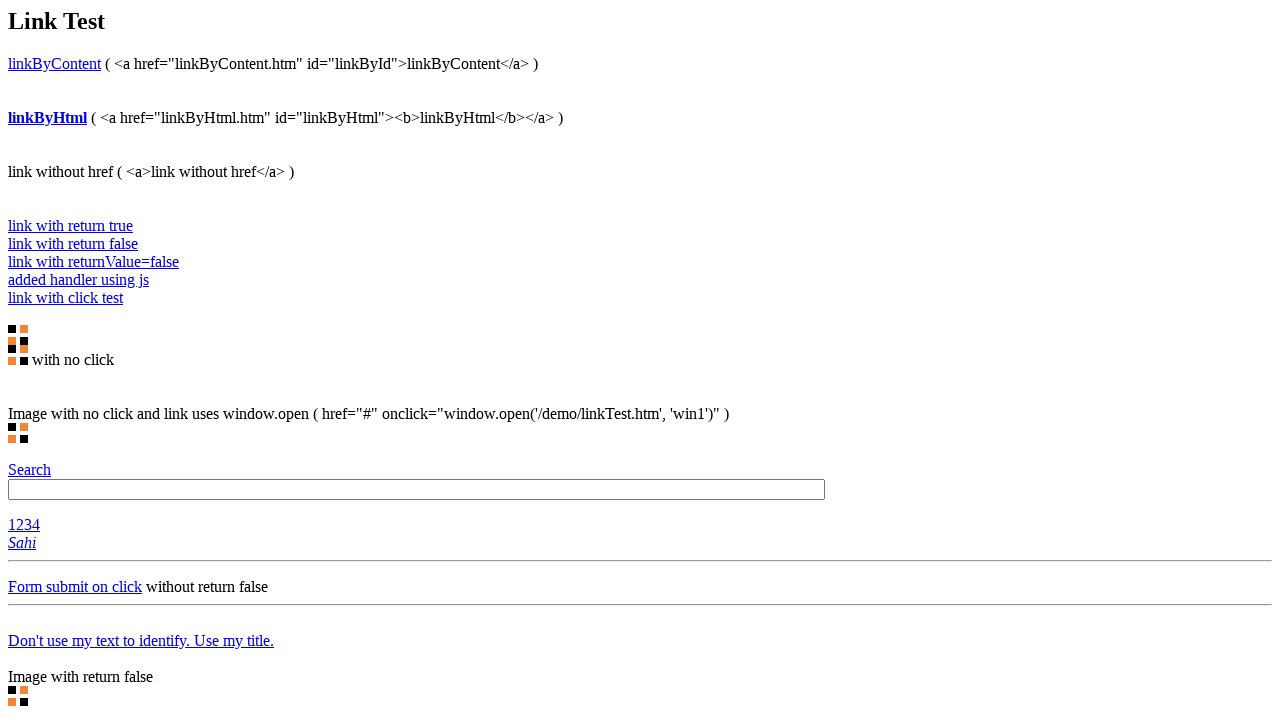

Counted all links on the page
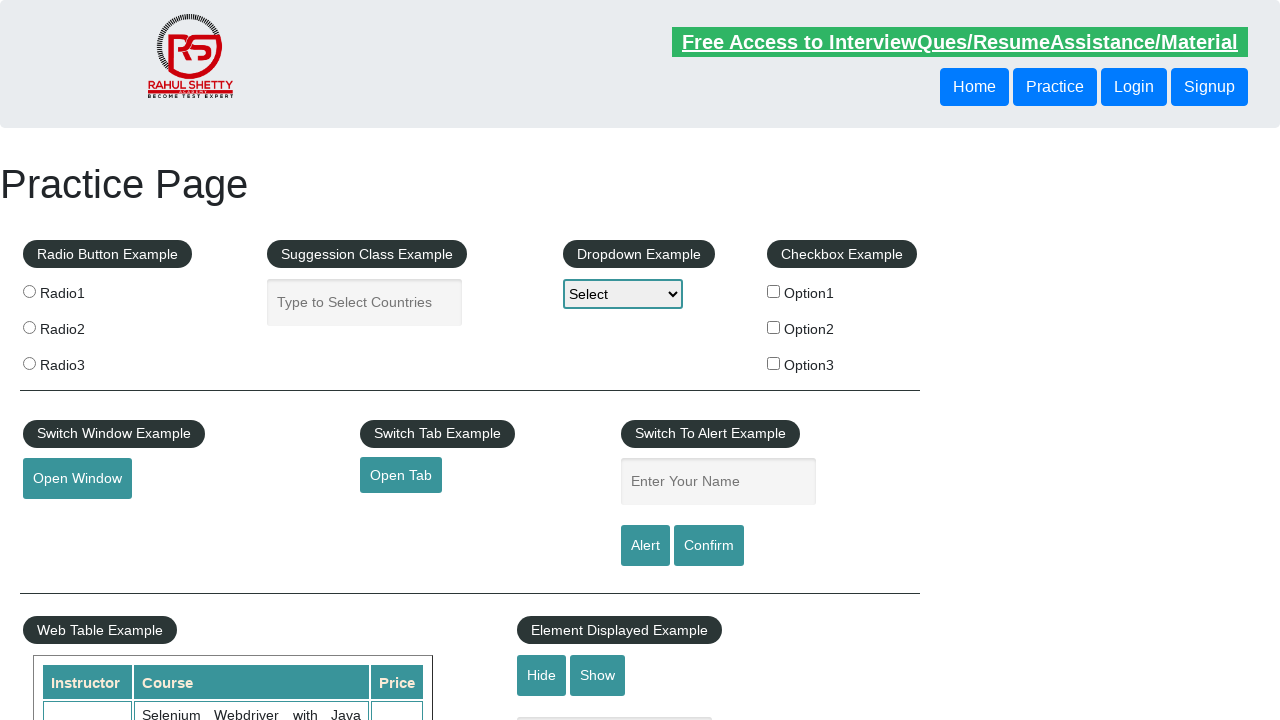

Located footer section with ID 'gf-BIG'
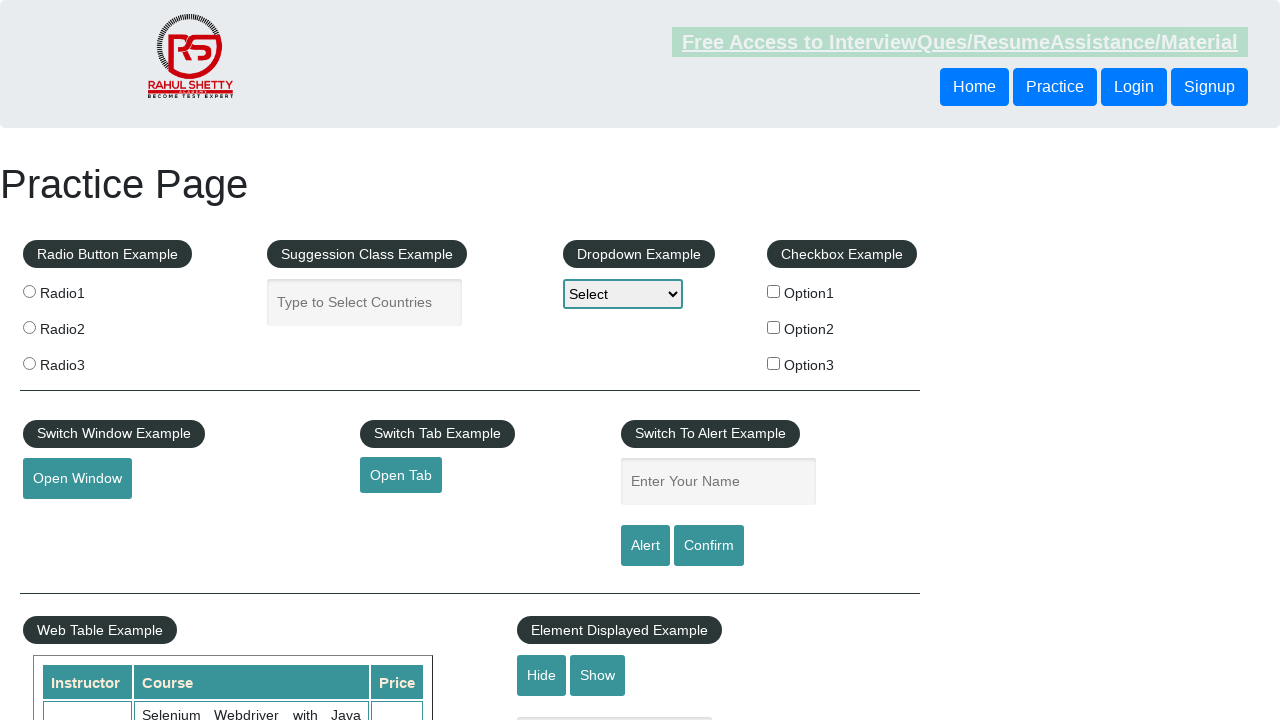

Counted all links in footer section
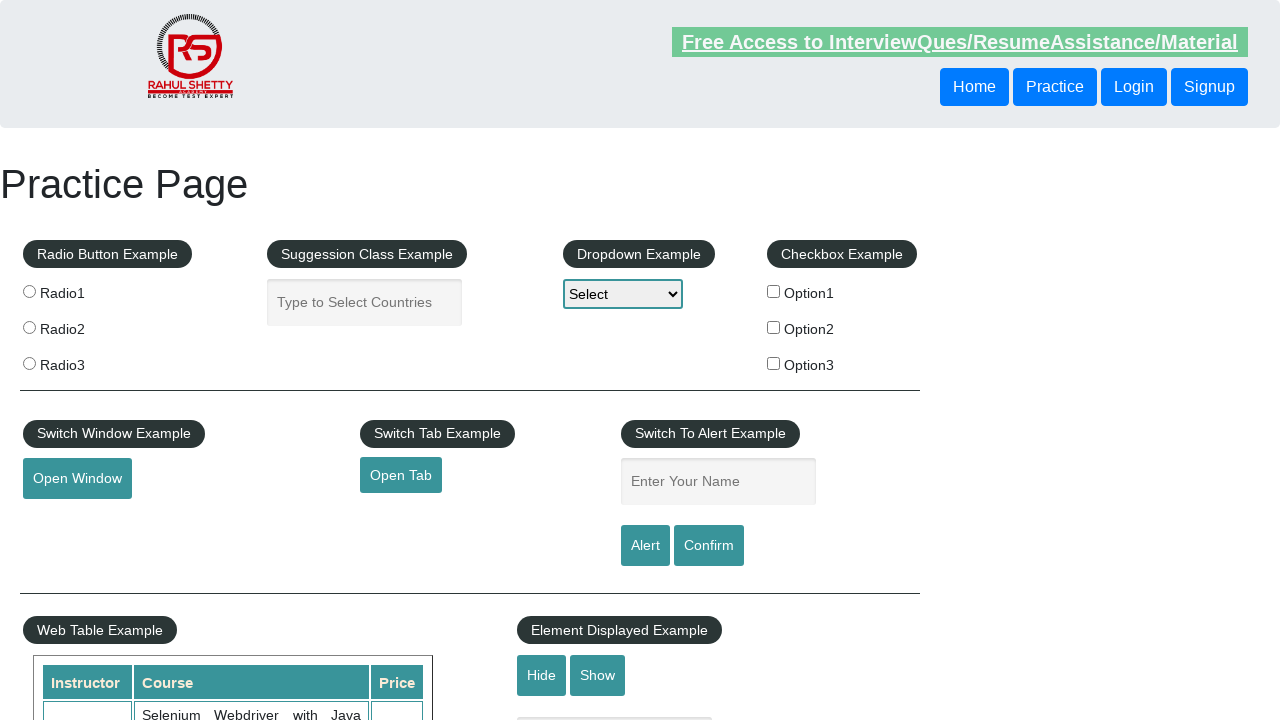

Located first column in footer table
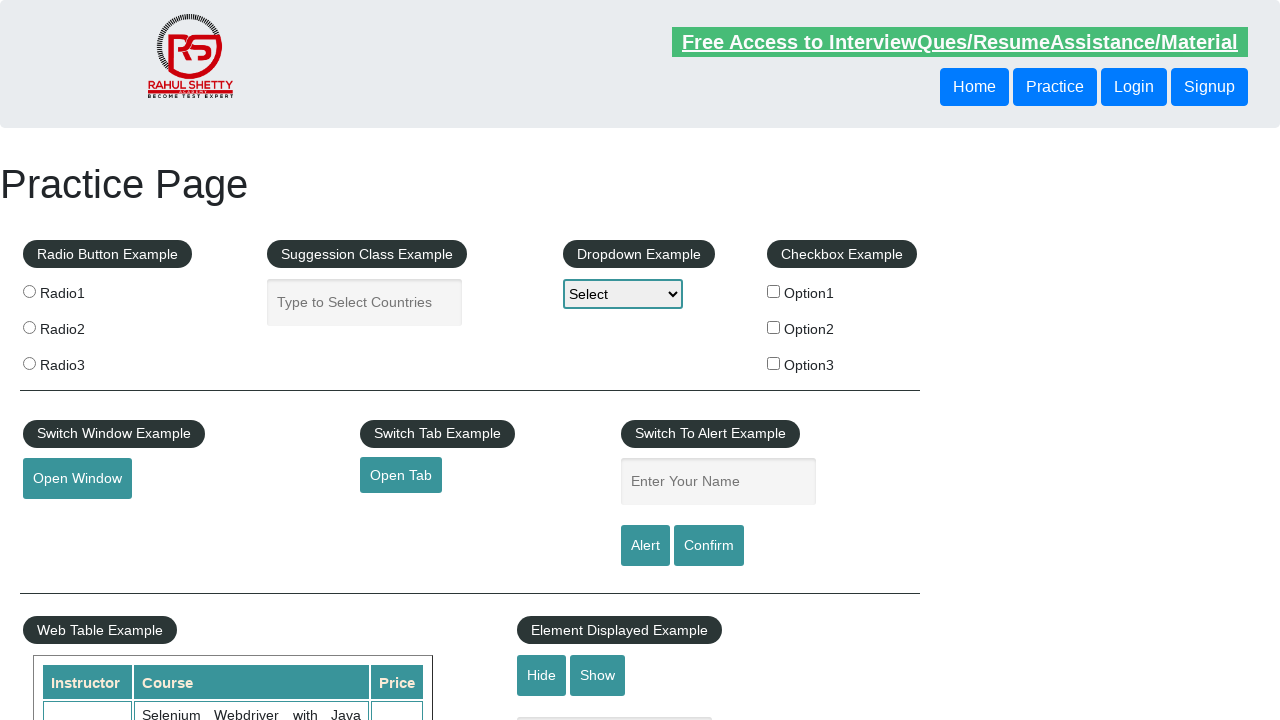

Counted all links in first footer column
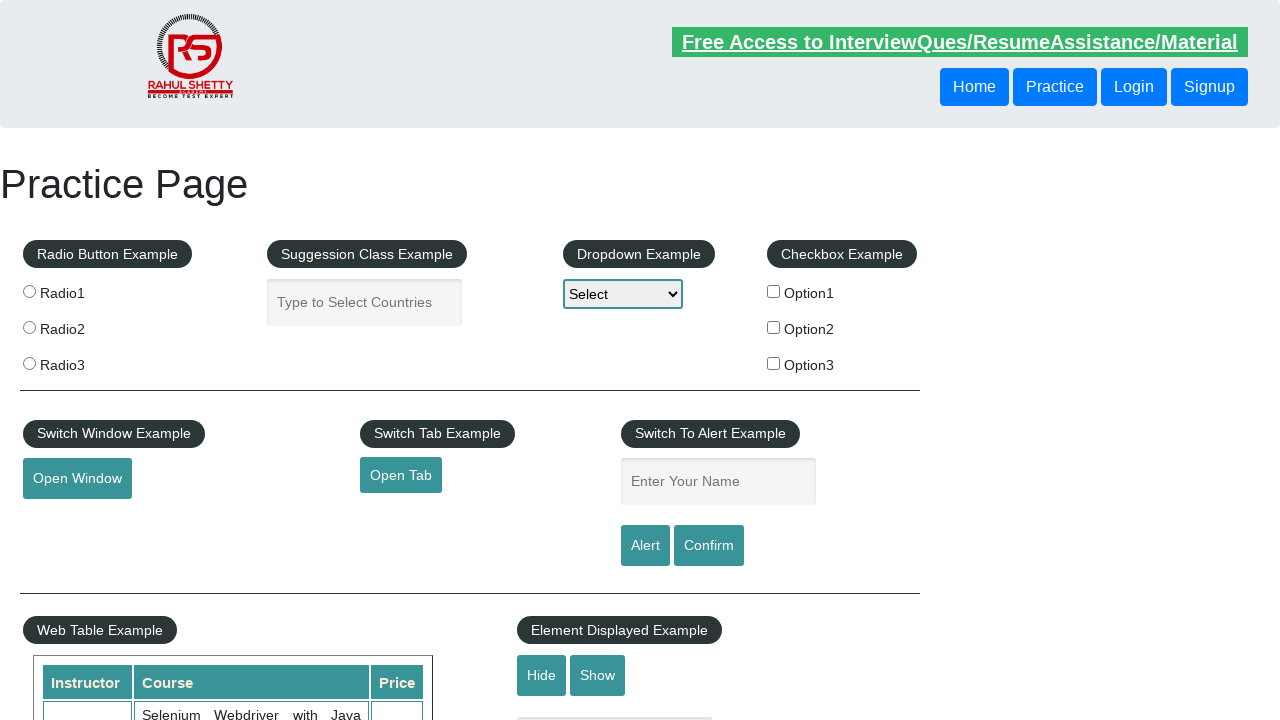

Located link 1 in footer column
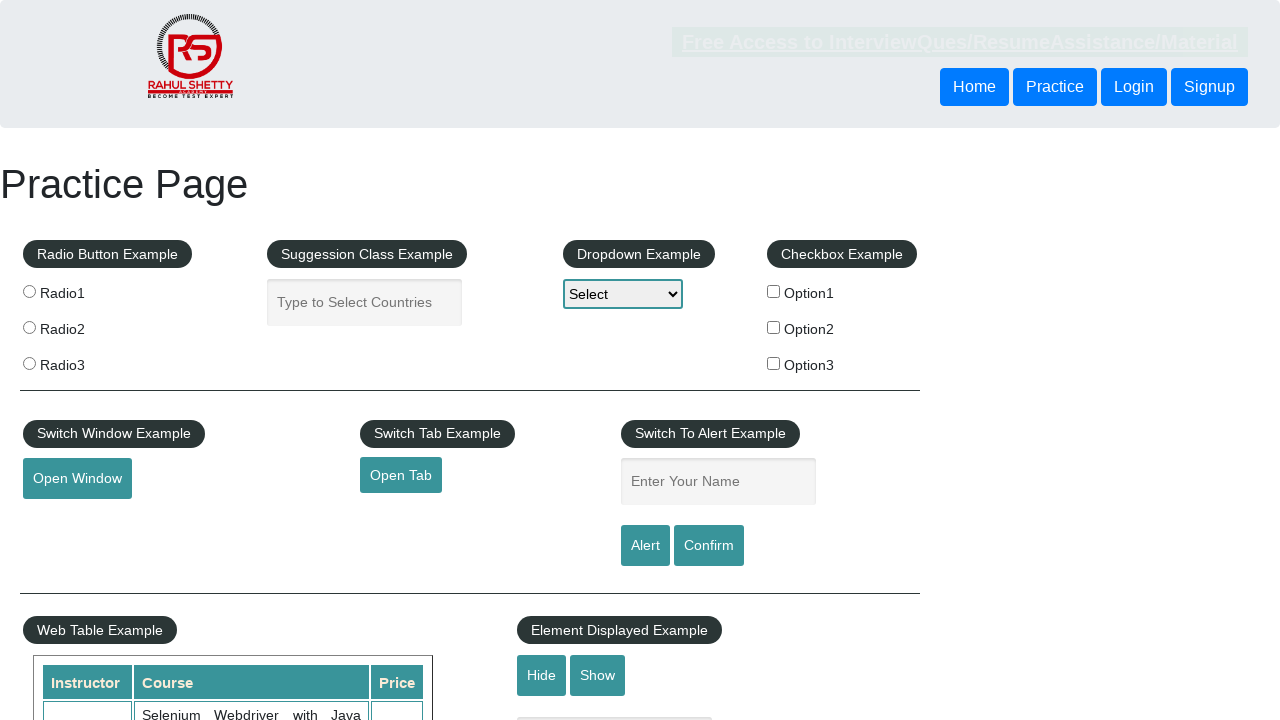

Opened link 1 in new tab using Ctrl+Click
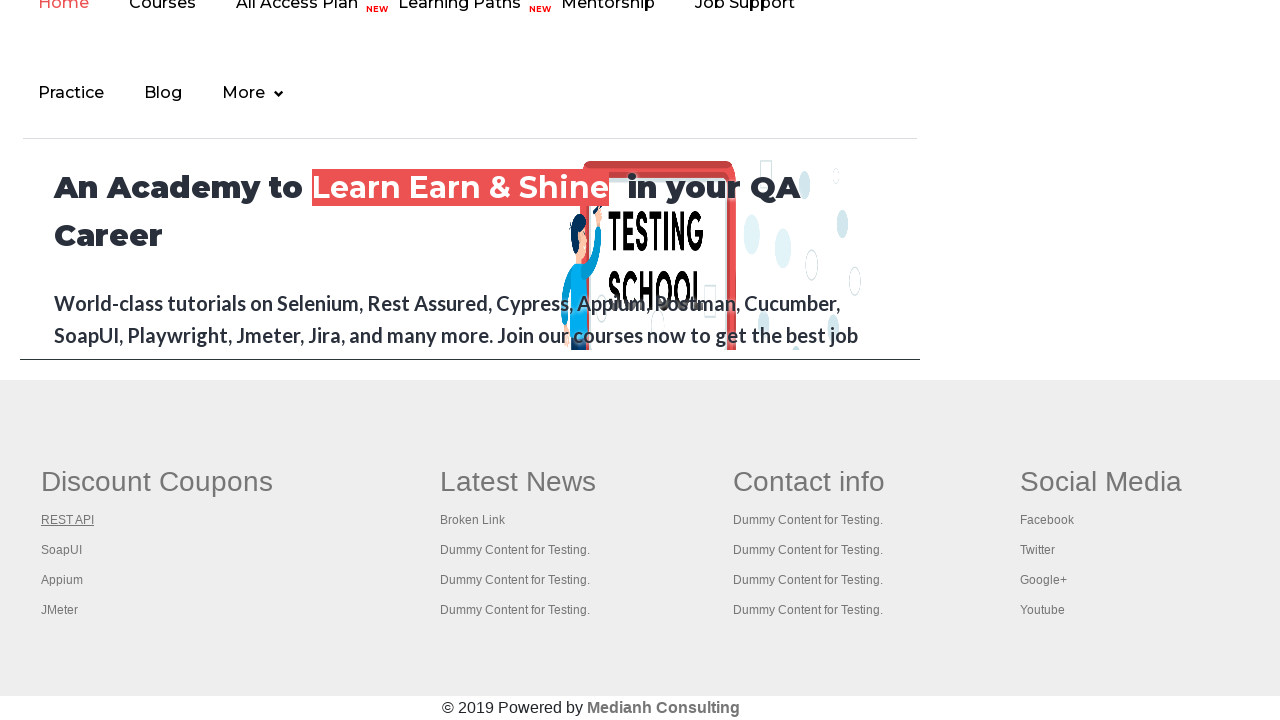

New tab 1 finished loading
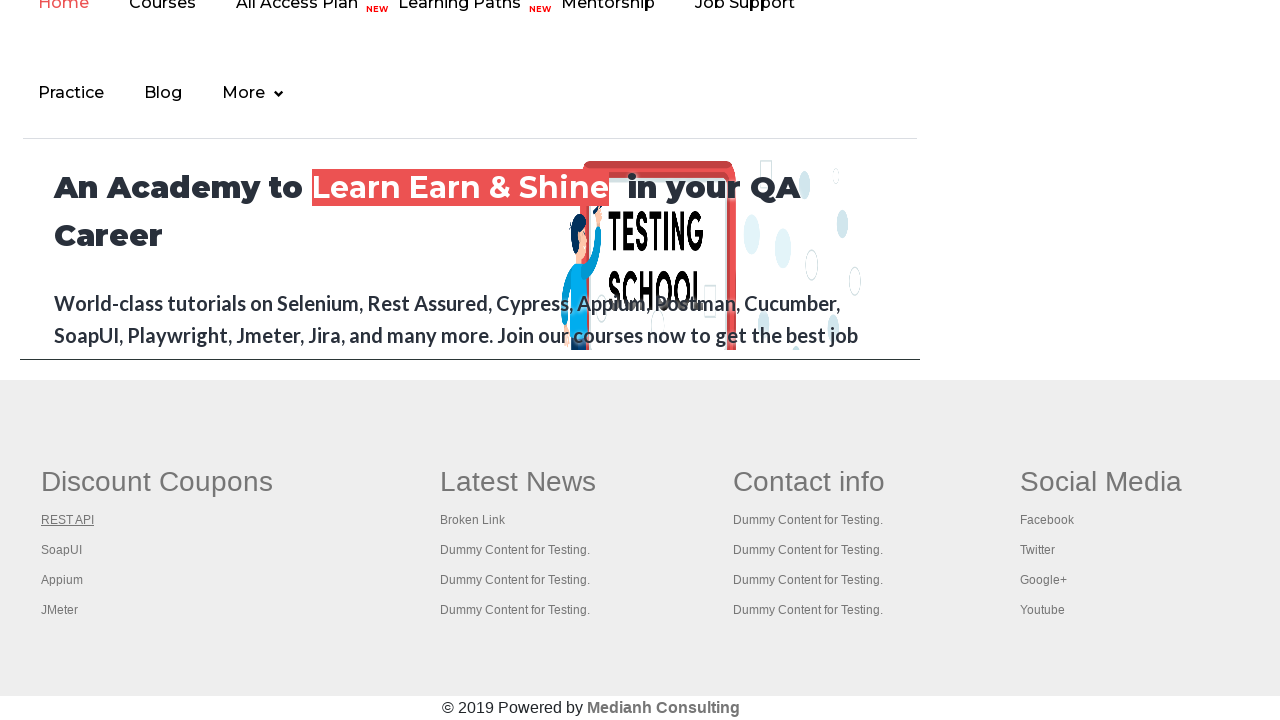

Located link 2 in footer column
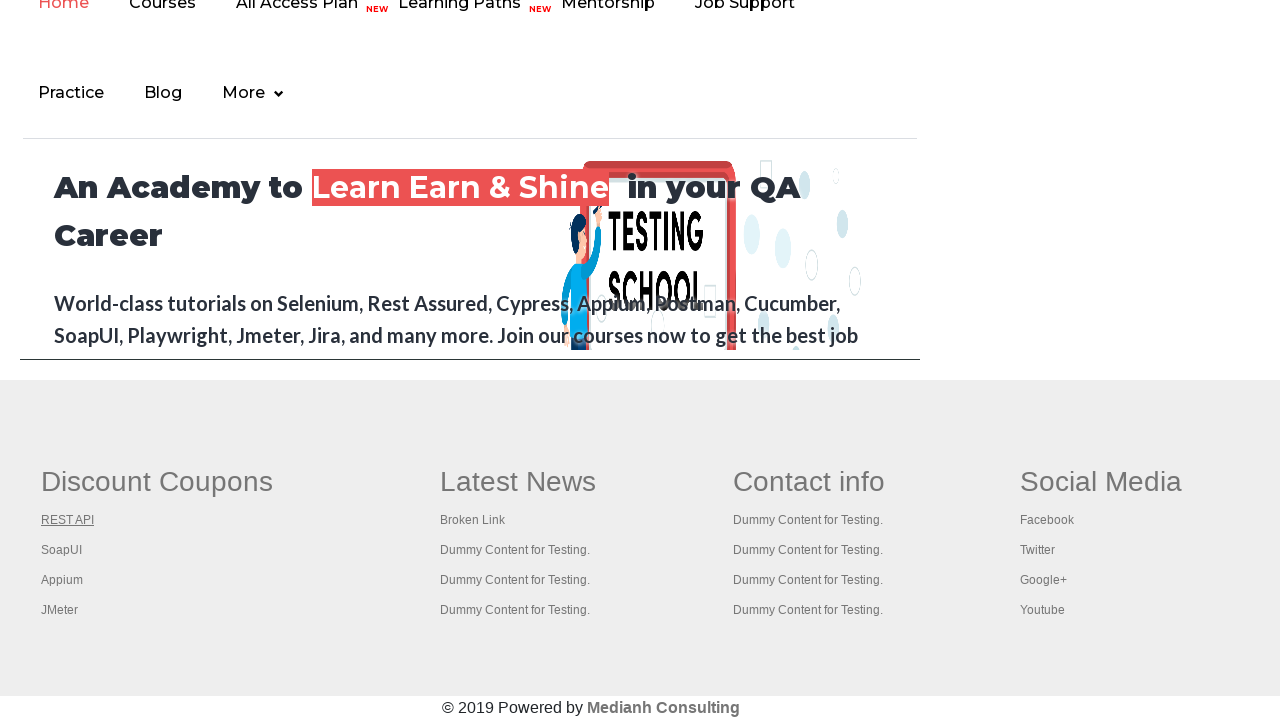

Opened link 2 in new tab using Ctrl+Click
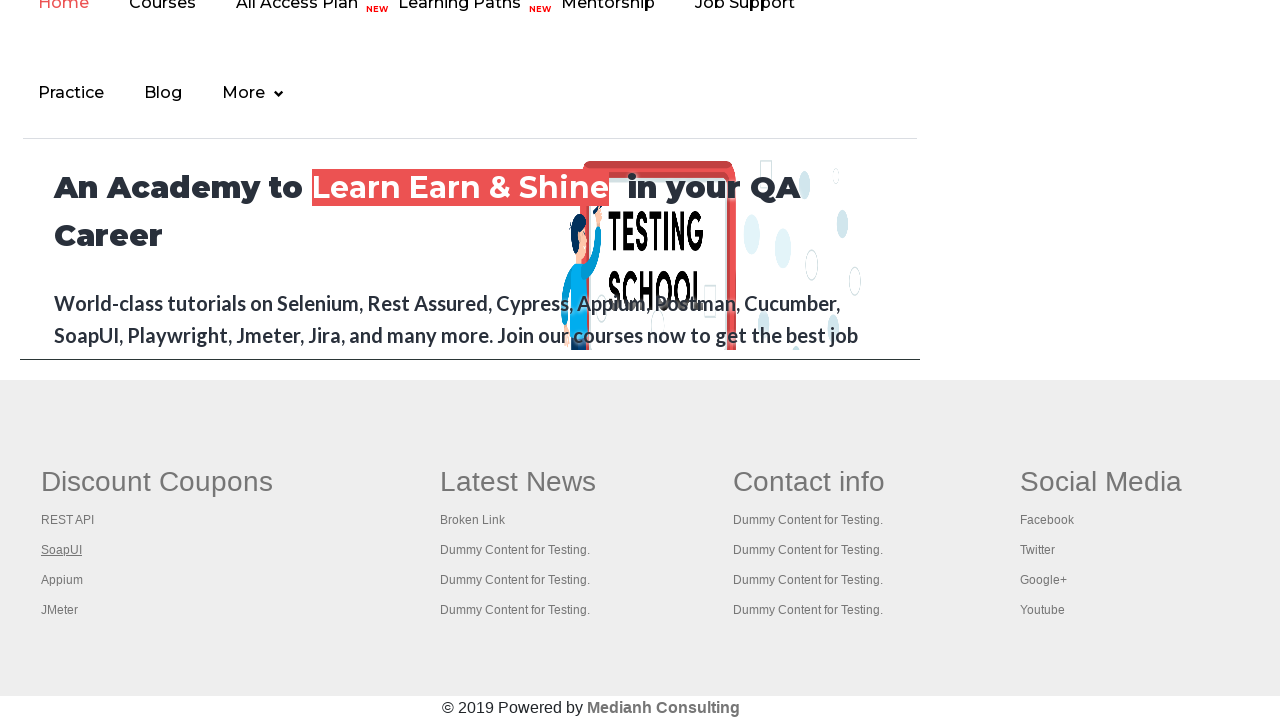

New tab 2 finished loading
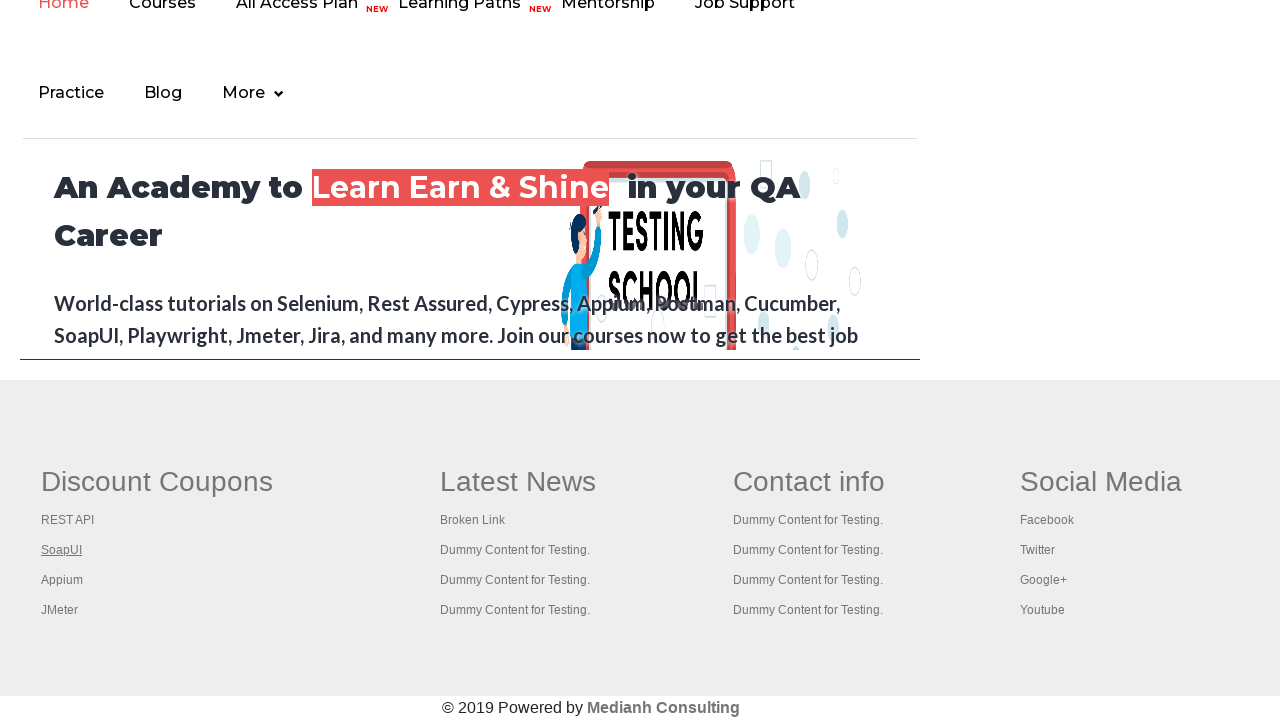

Located link 3 in footer column
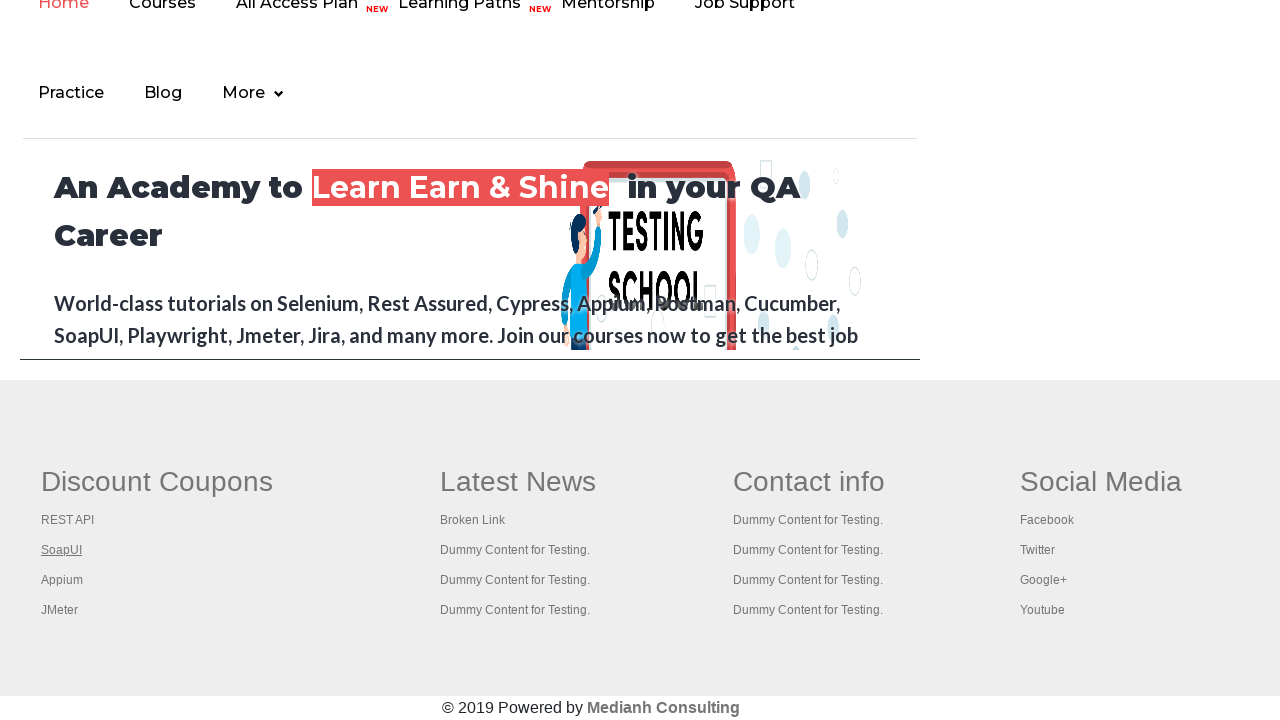

Opened link 3 in new tab using Ctrl+Click
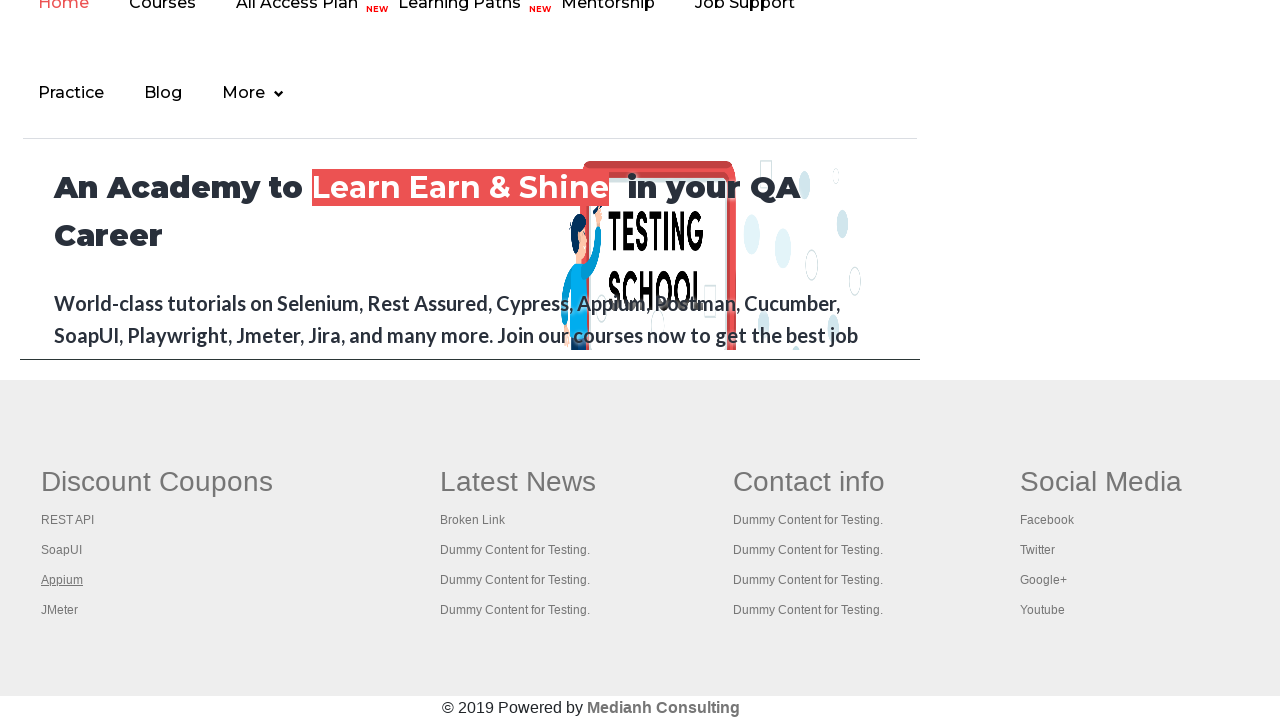

New tab 3 finished loading
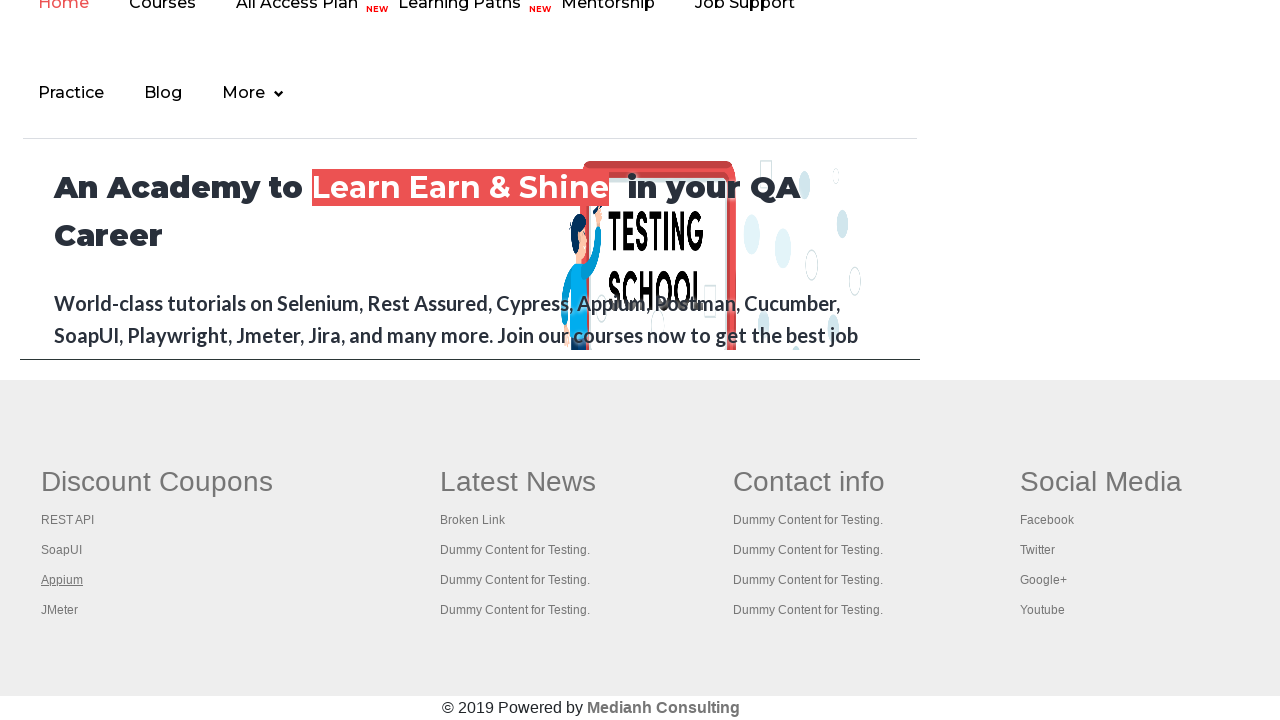

Located link 4 in footer column
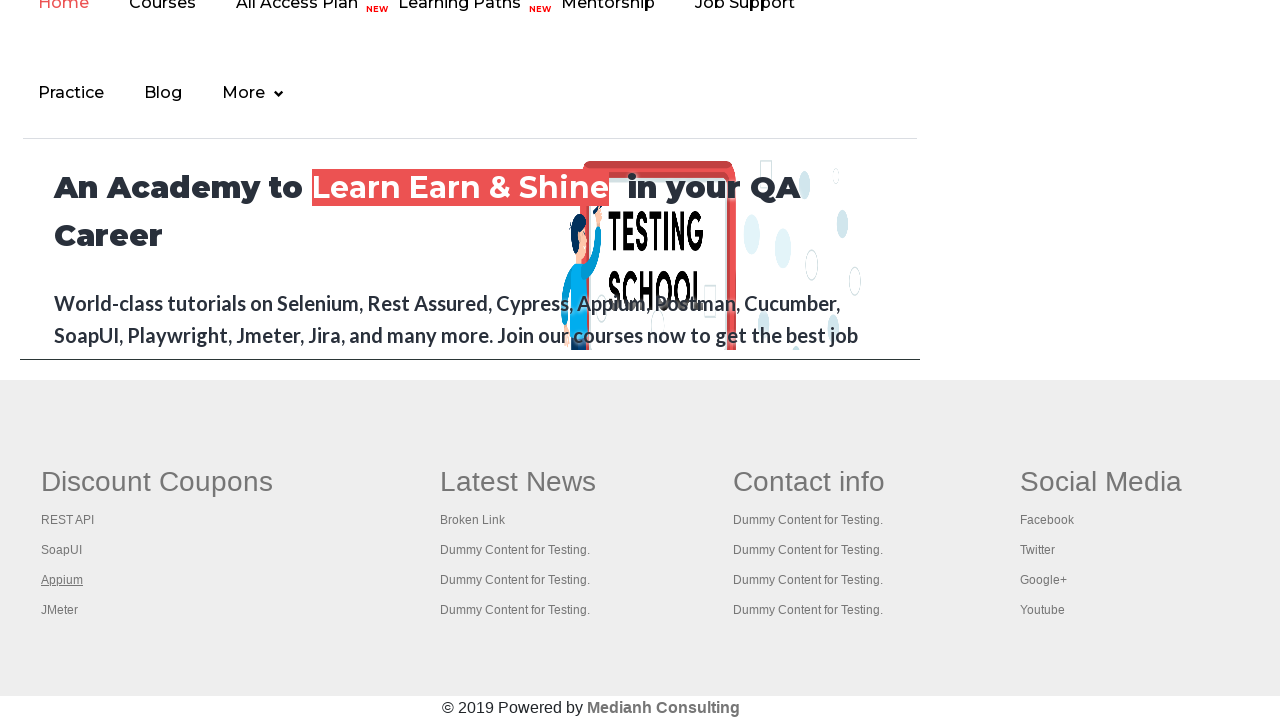

Opened link 4 in new tab using Ctrl+Click
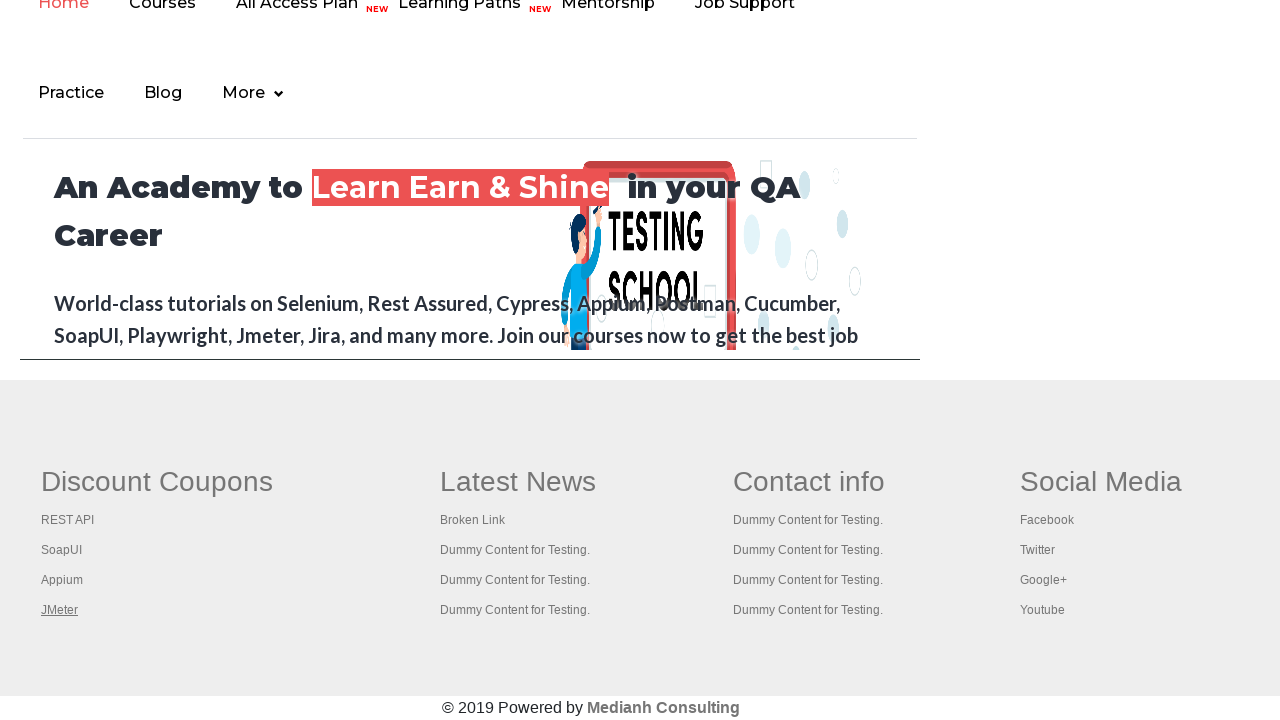

New tab 4 finished loading
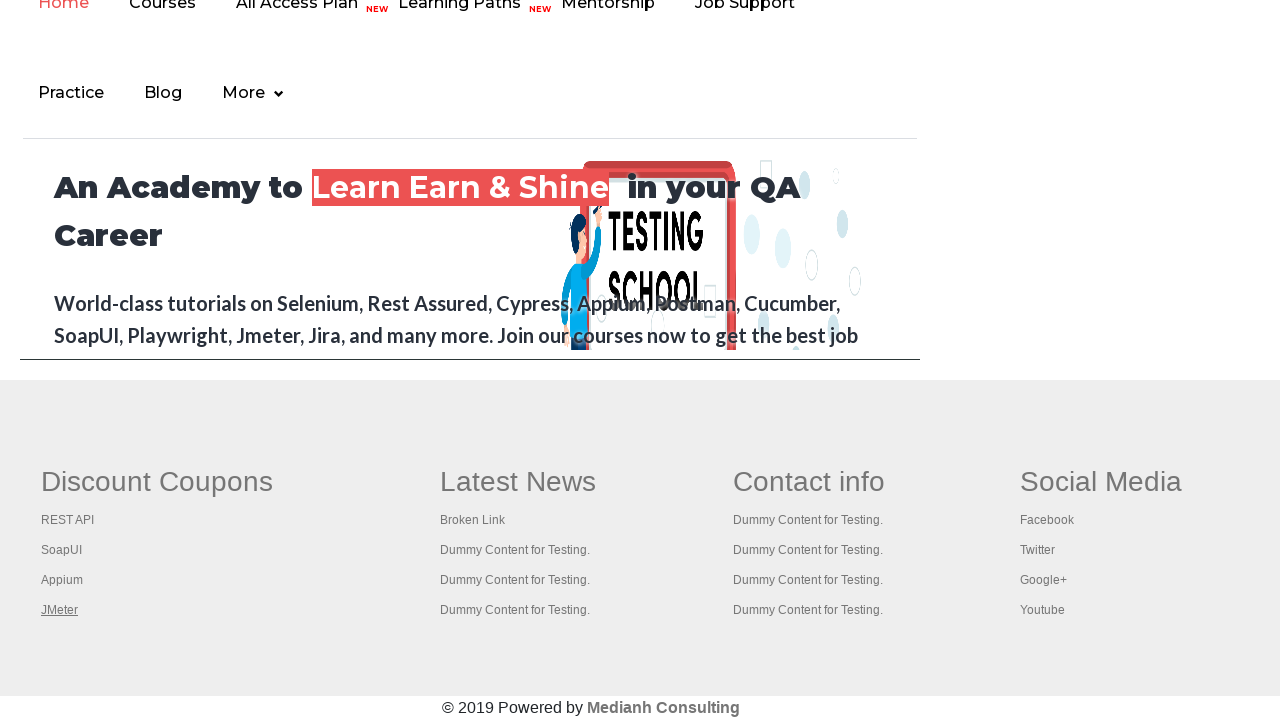

Retrieved all open browser tabs
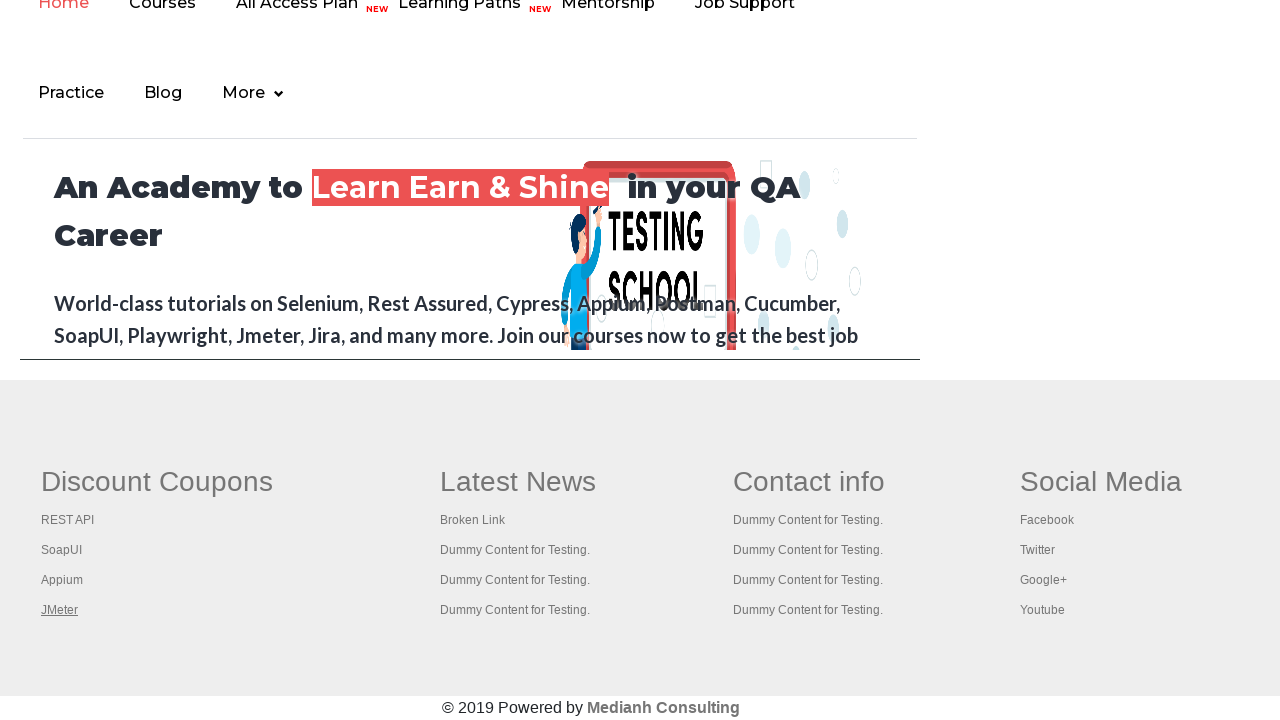

Switched to a browser tab
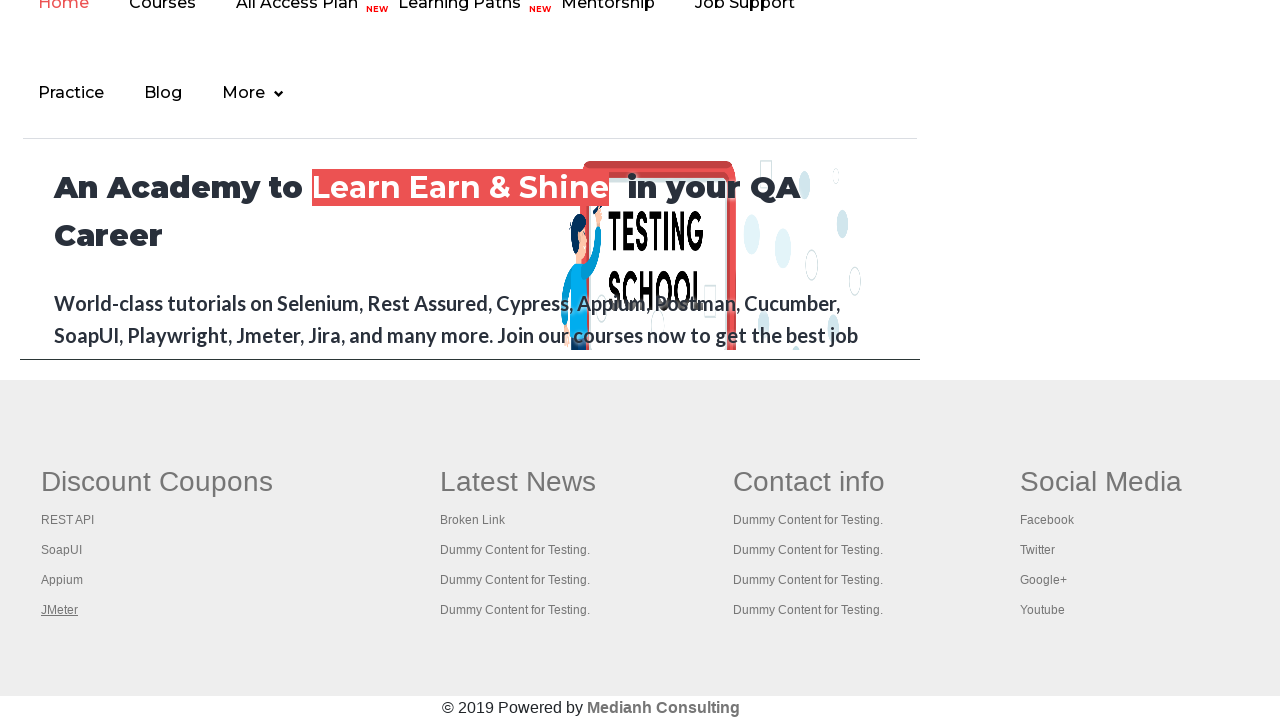

Retrieved tab title: 'Practice Page'
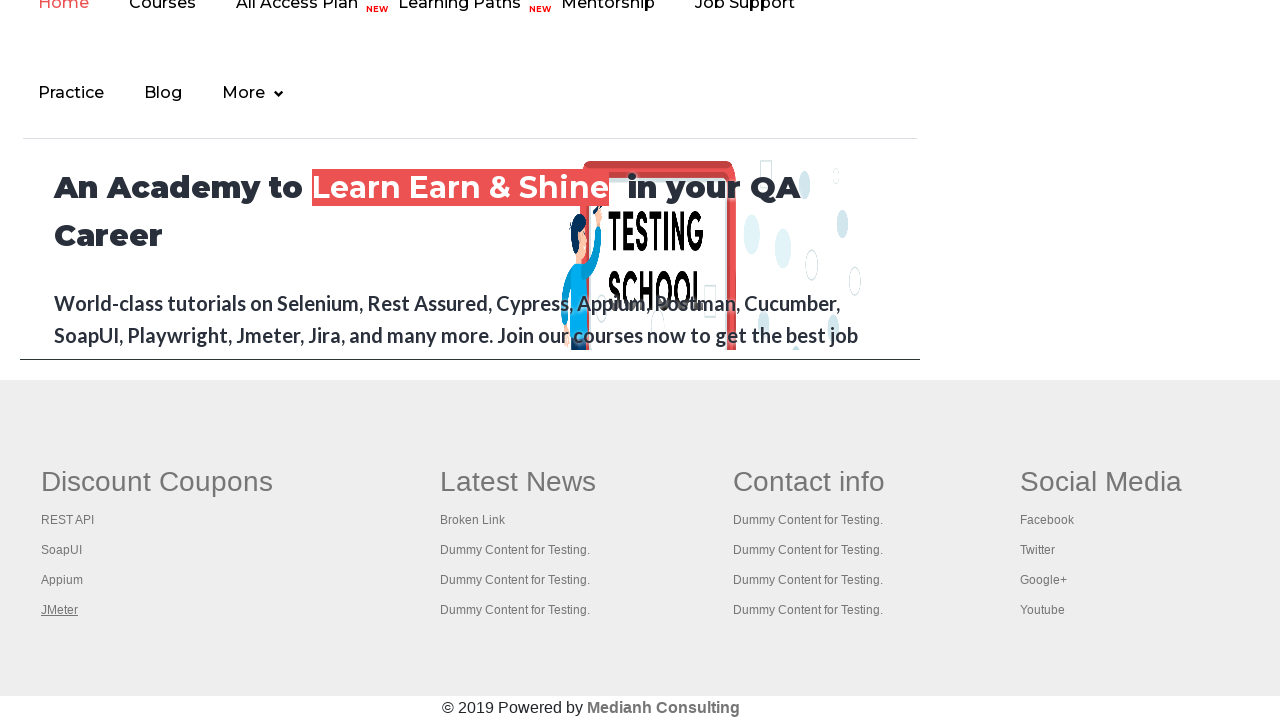

Switched to a browser tab
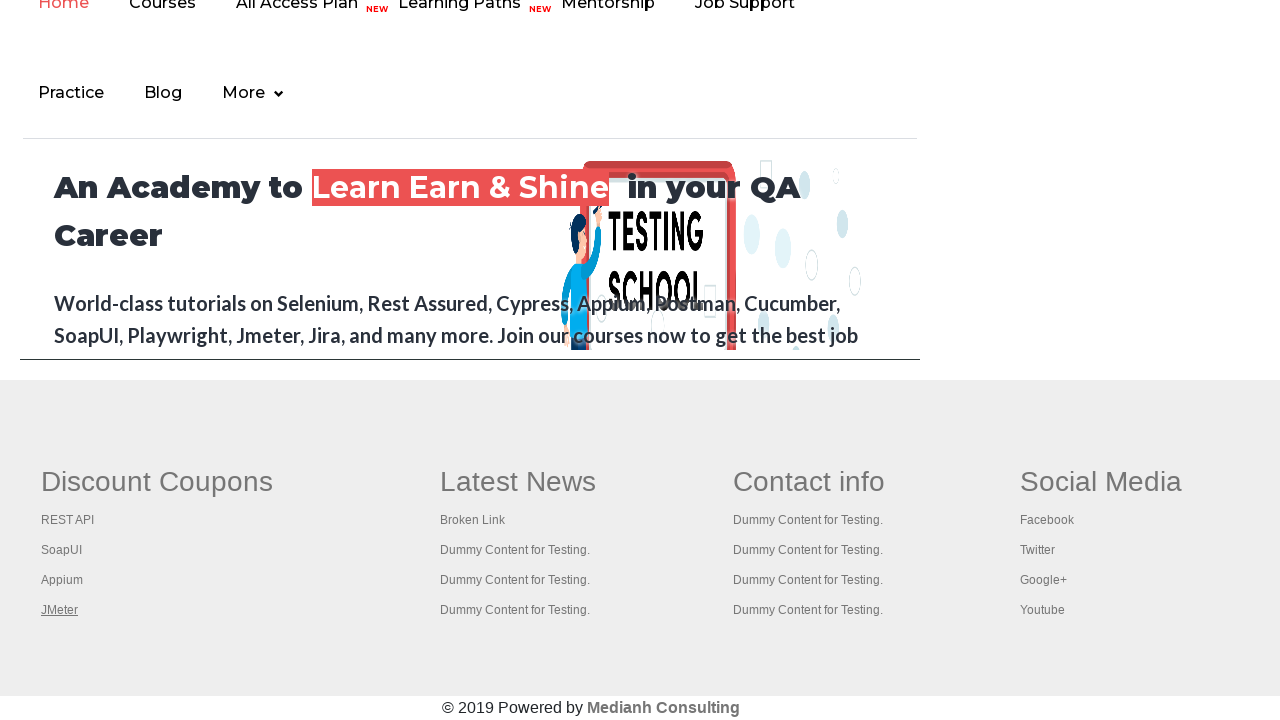

Retrieved tab title: 'REST API Tutorial'
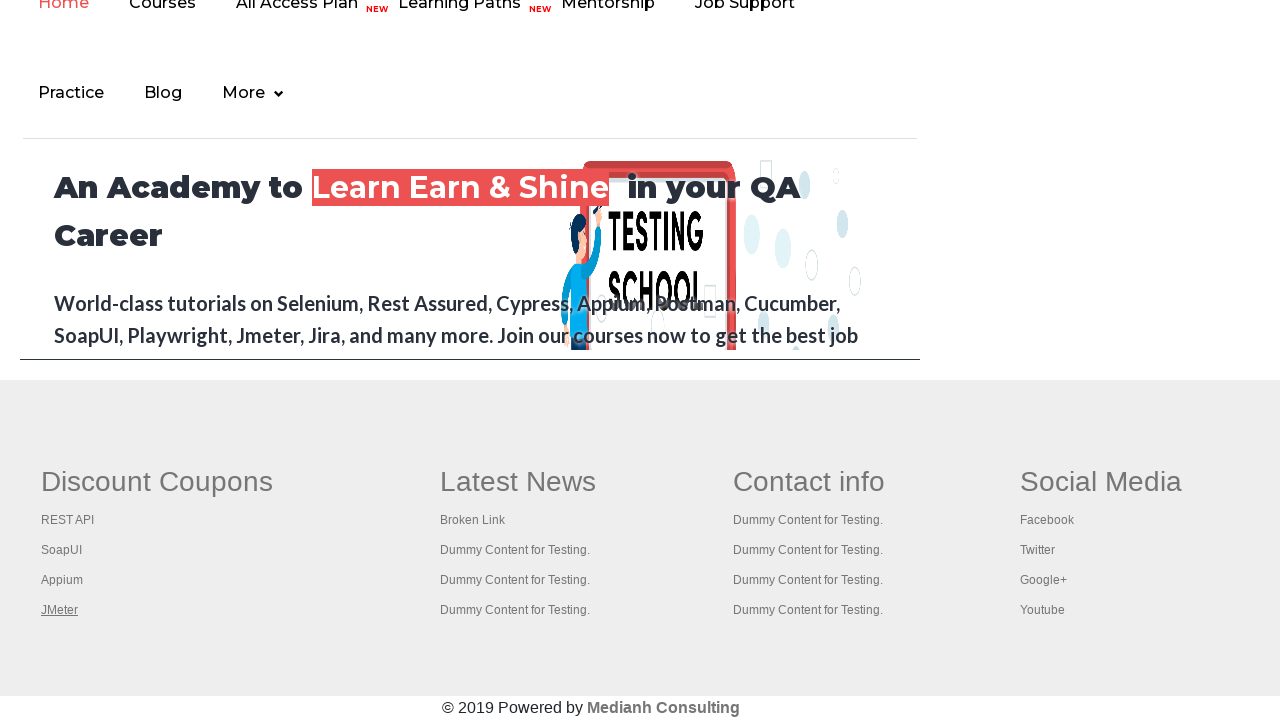

Switched to a browser tab
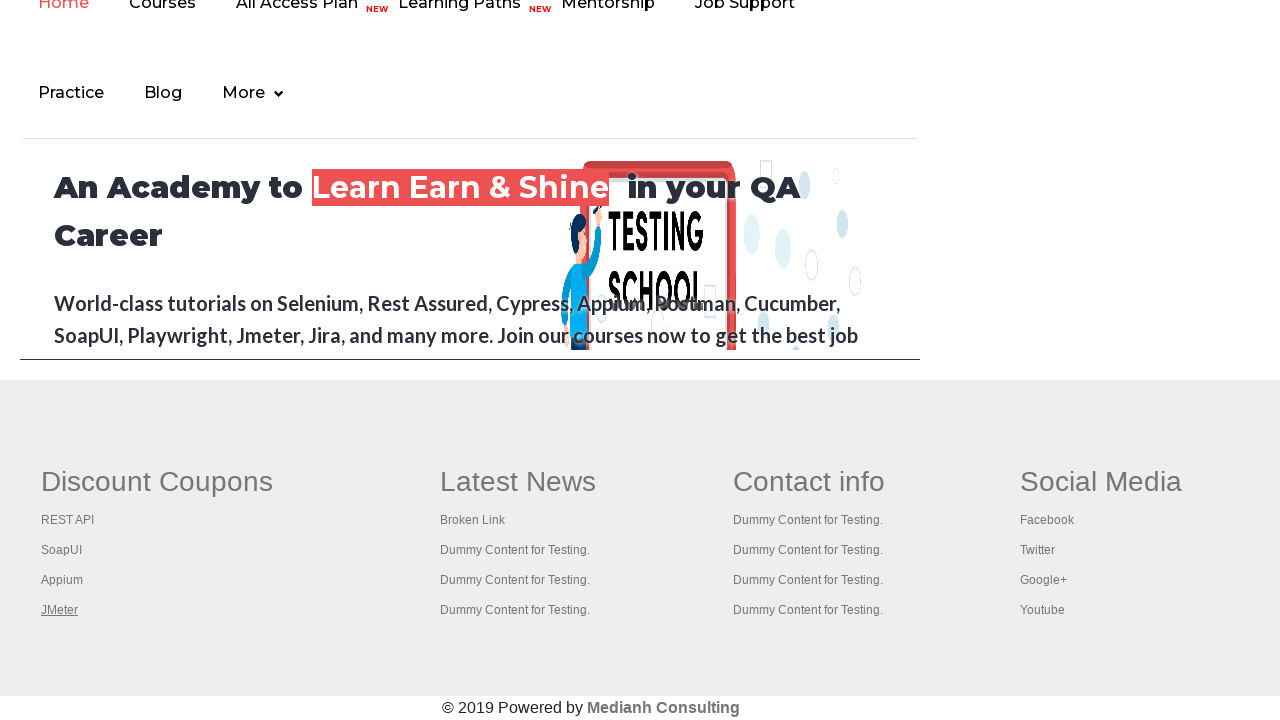

Retrieved tab title: 'The World’s Most Popular API Testing Tool | SoapUI'
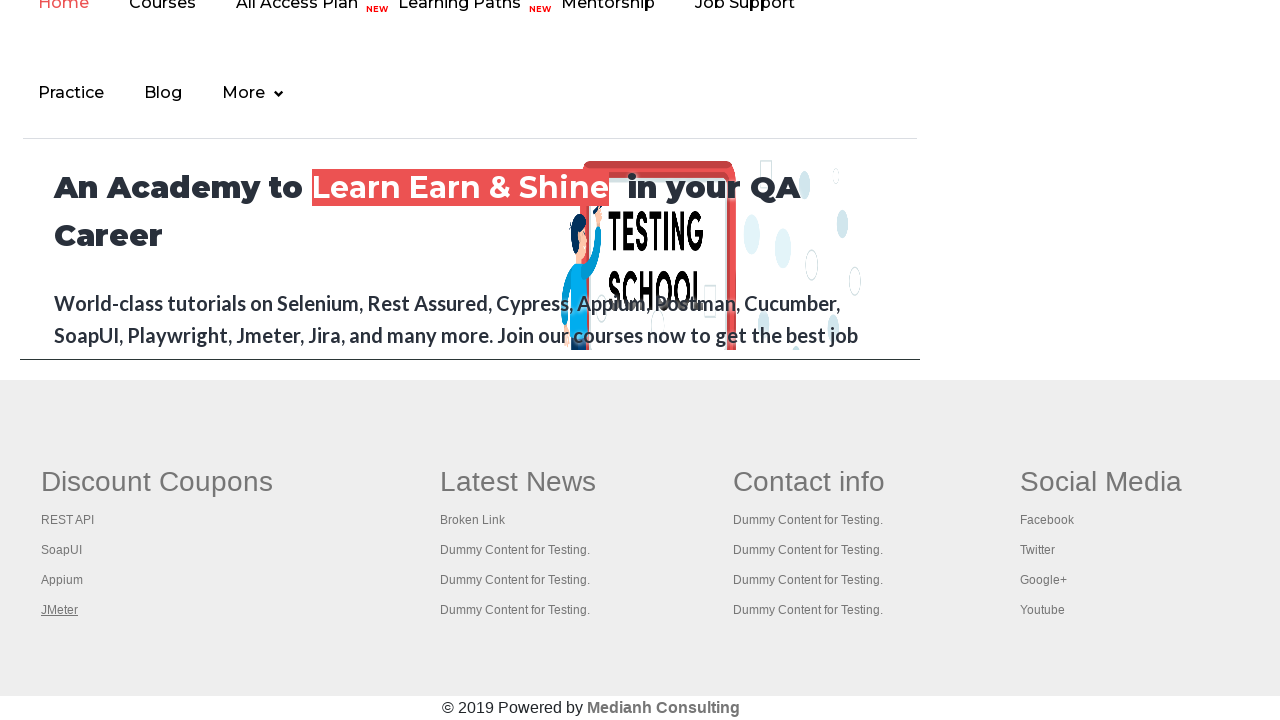

Switched to a browser tab
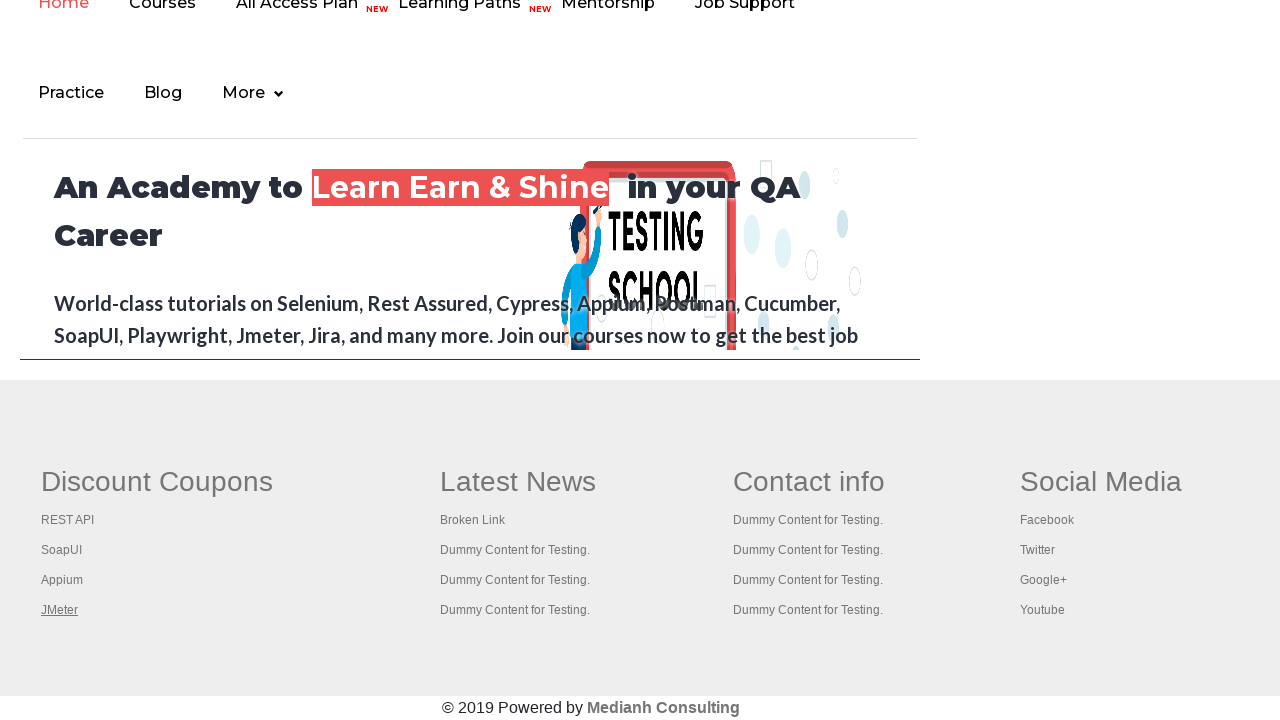

Retrieved tab title: 'Appium tutorial for Mobile Apps testing | RahulShetty Academy | Rahul'
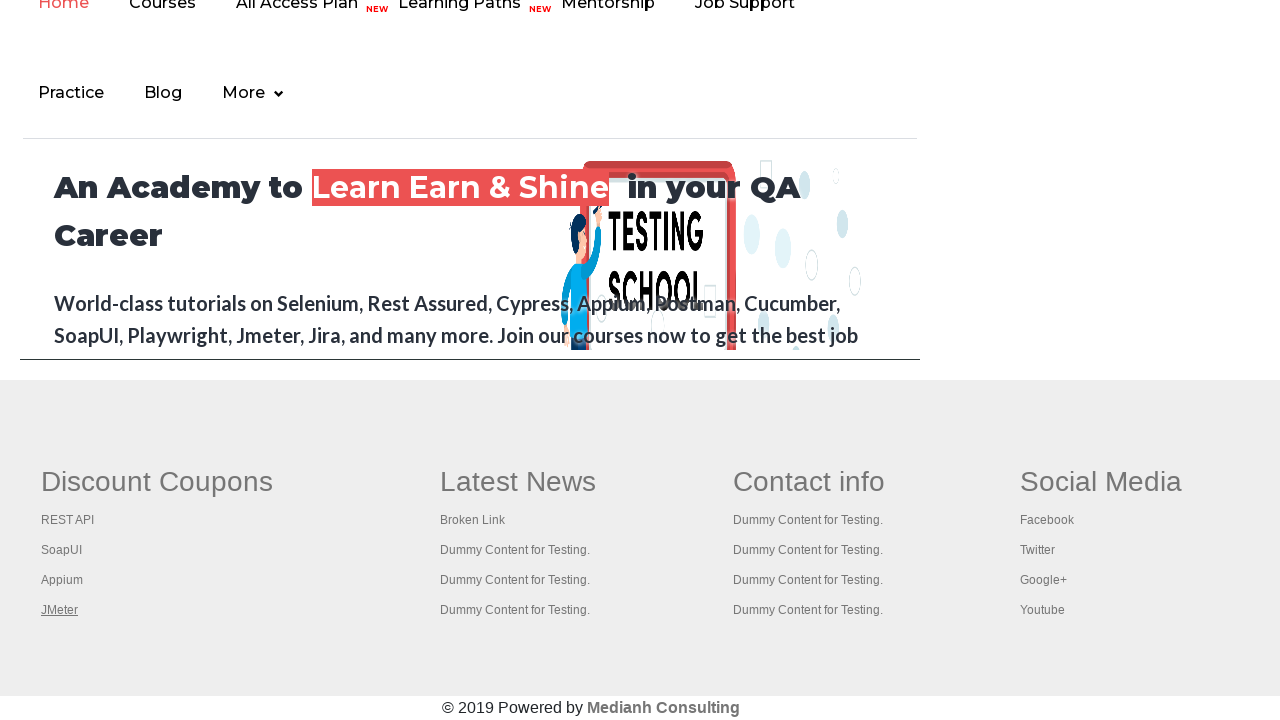

Switched to a browser tab
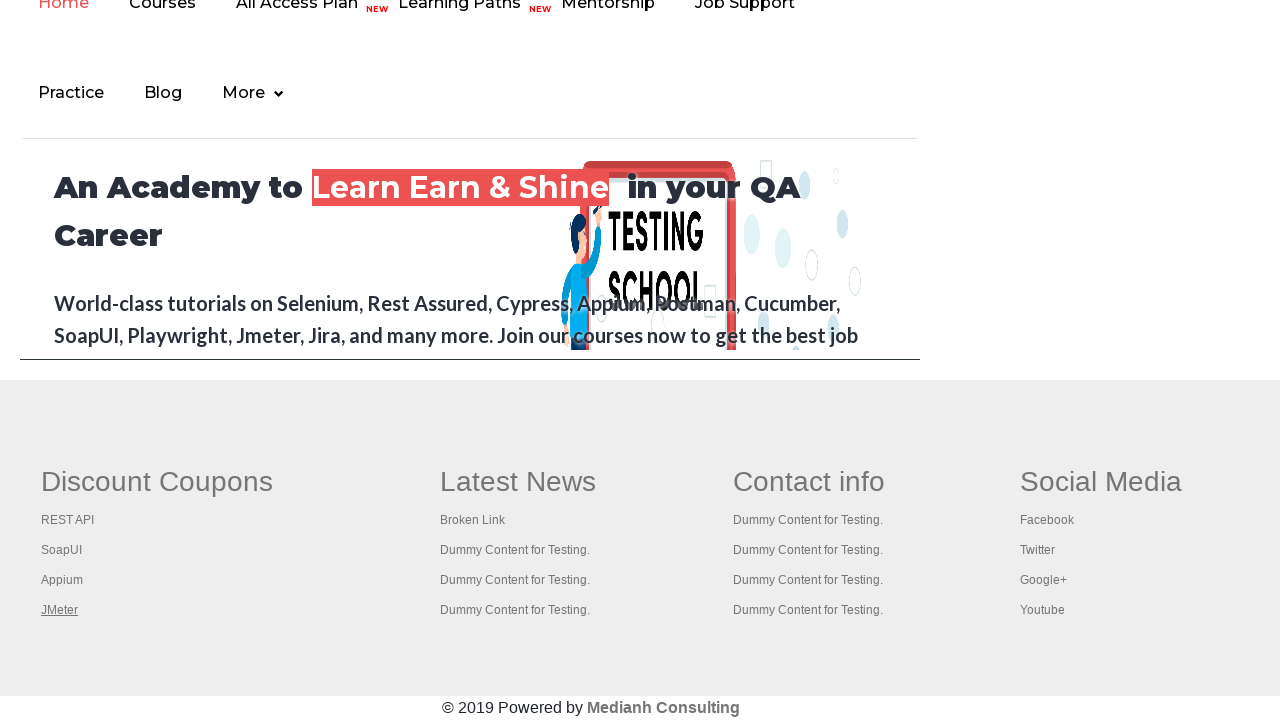

Retrieved tab title: 'Apache JMeter - Apache JMeter™'
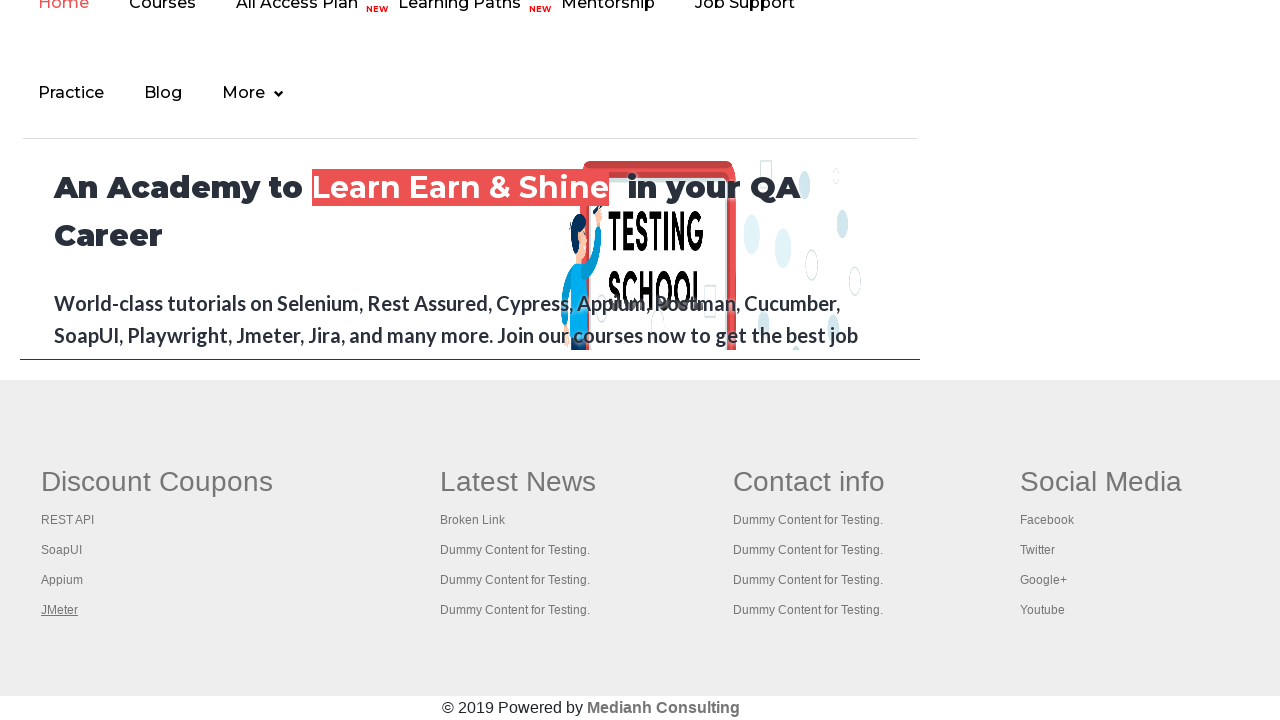

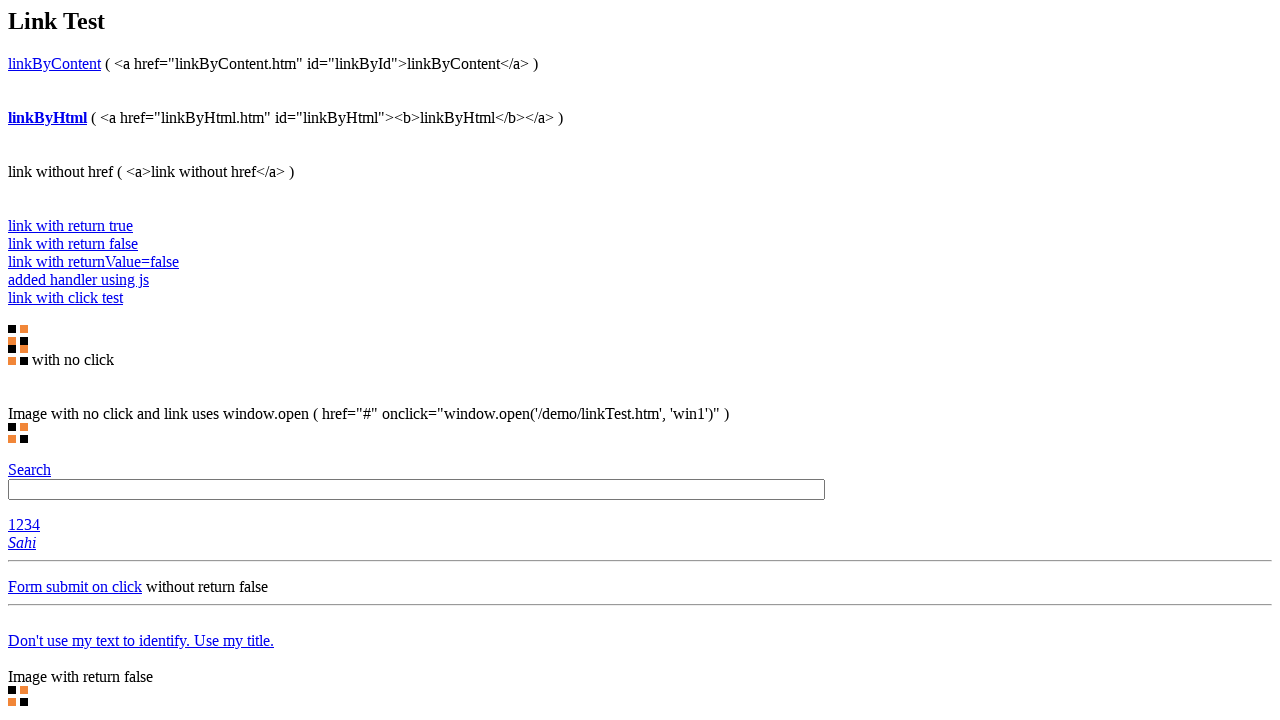